Navigates to a page with iframes and counts them using multiple methods - JavaScript execution and finding iframe elements by tag name and XPath

Starting URL: https://demoqa.com/frames

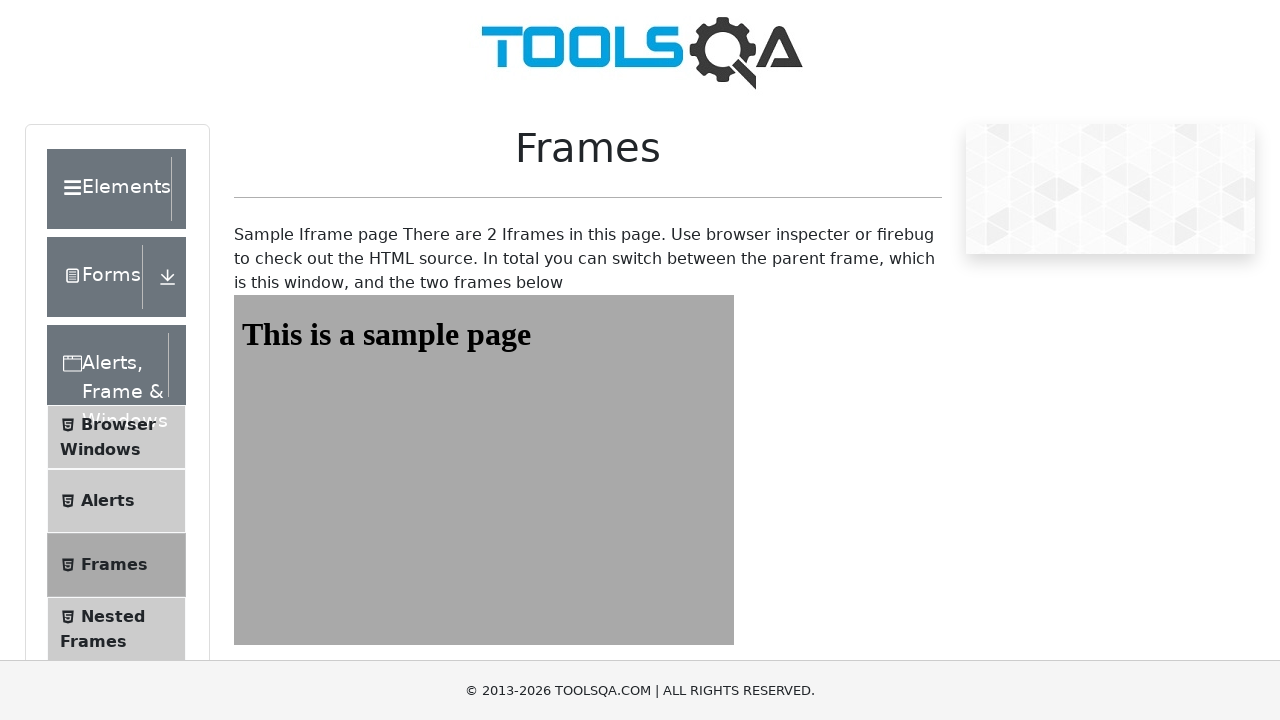

Navigated to https://demoqa.com/frames
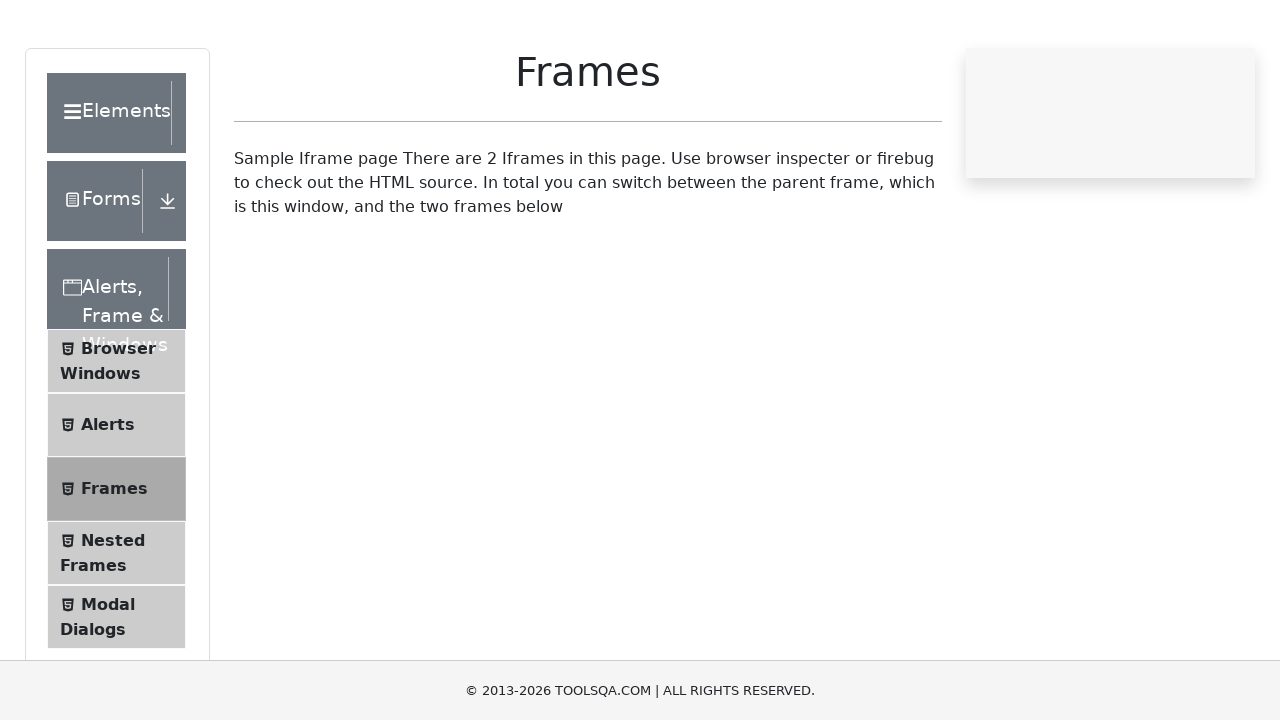

Executed JavaScript to count frames using window.length: 2
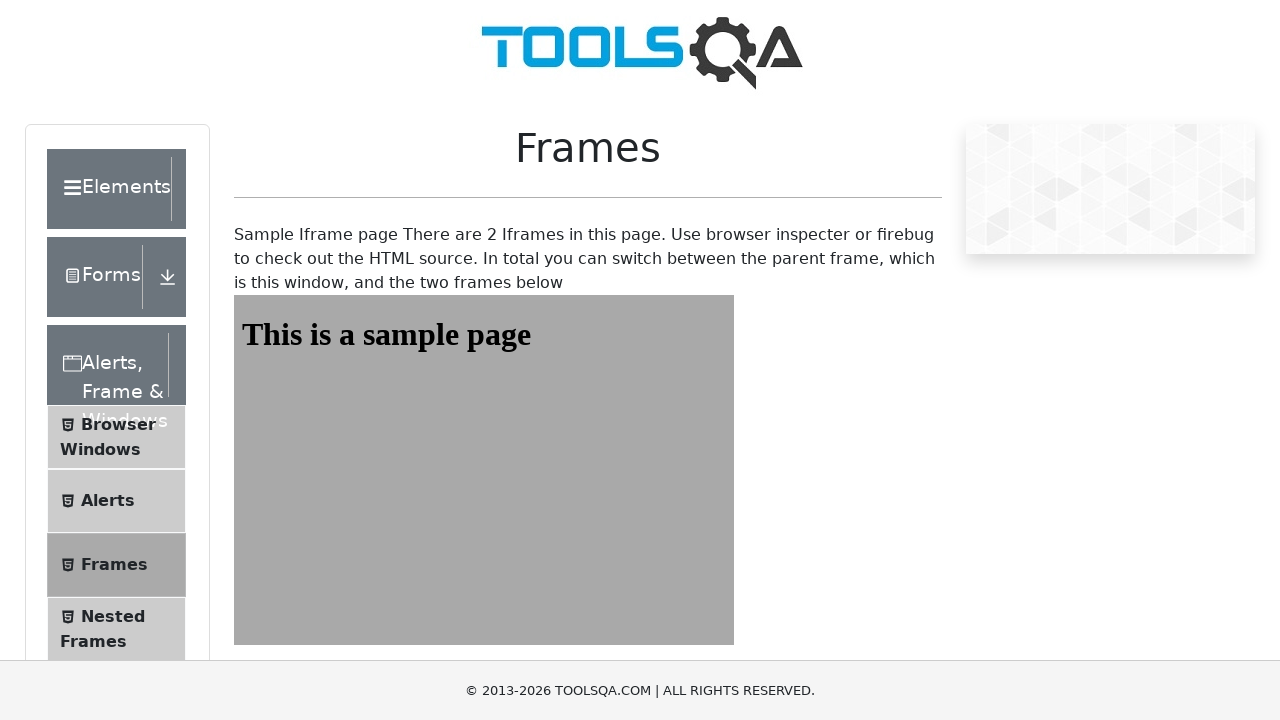

Found all iframe elements by tag name: 4 iframes
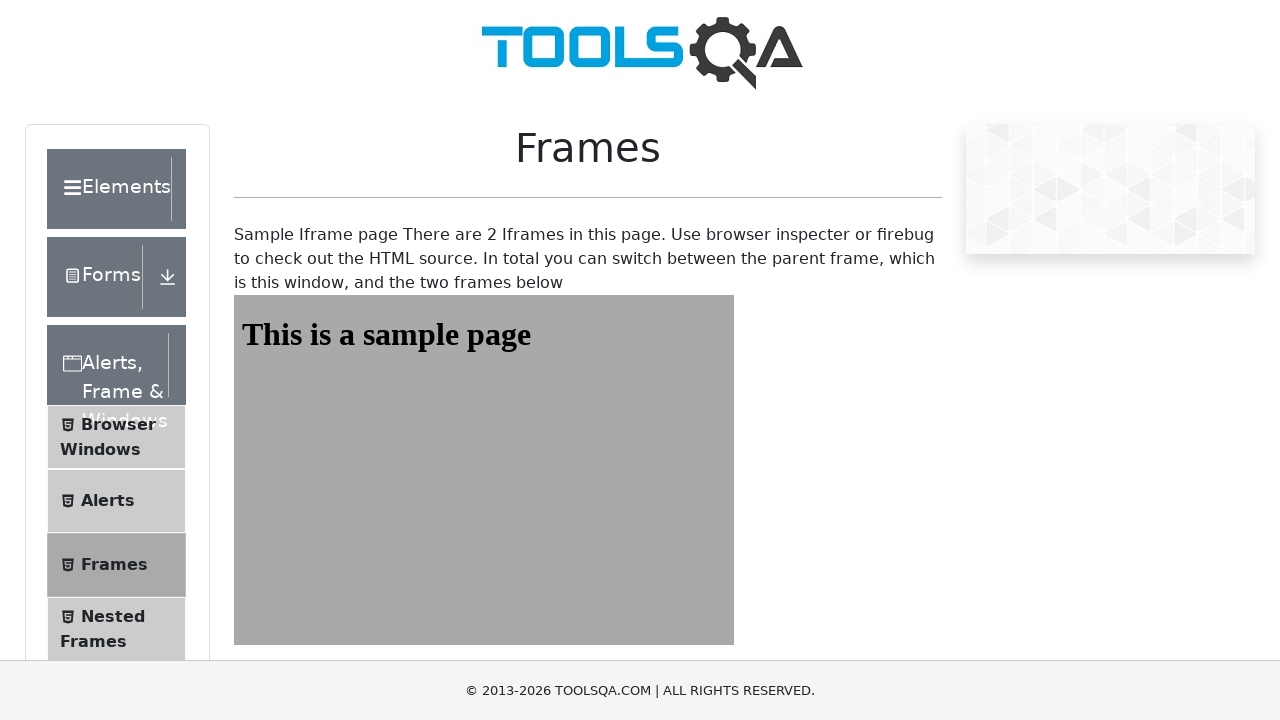

Found all iframe elements by XPath: 4 iframes
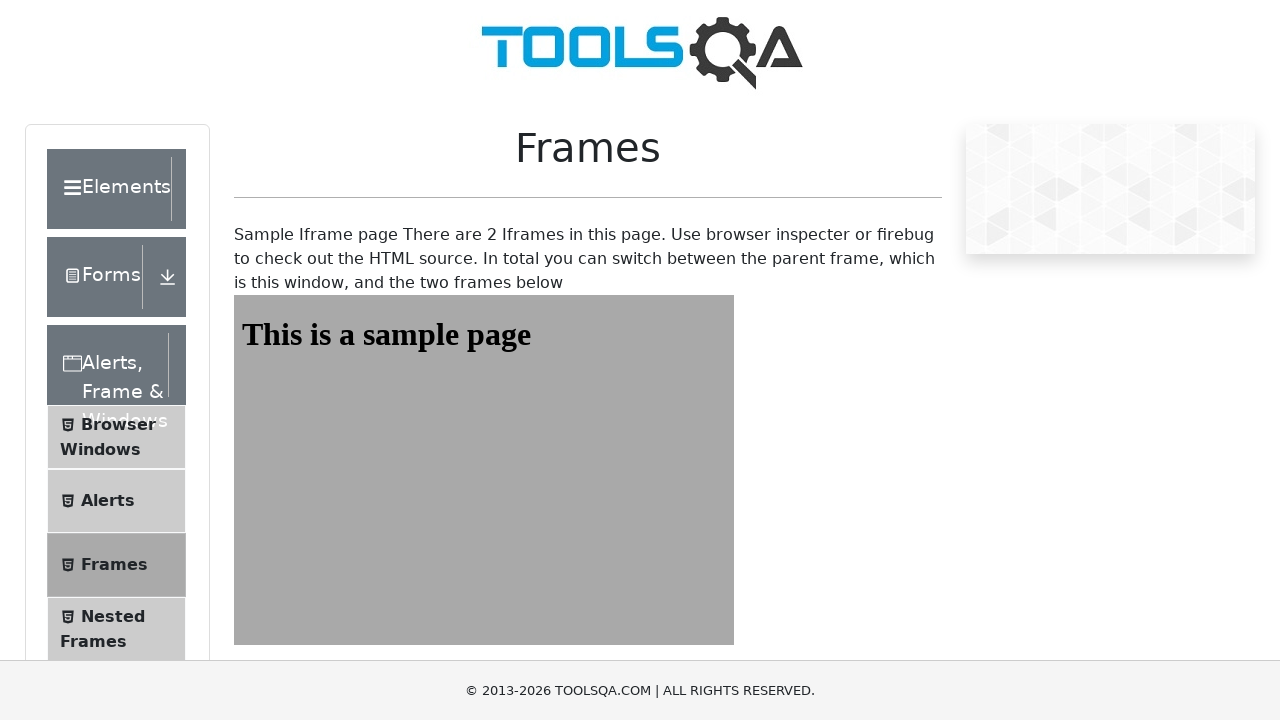

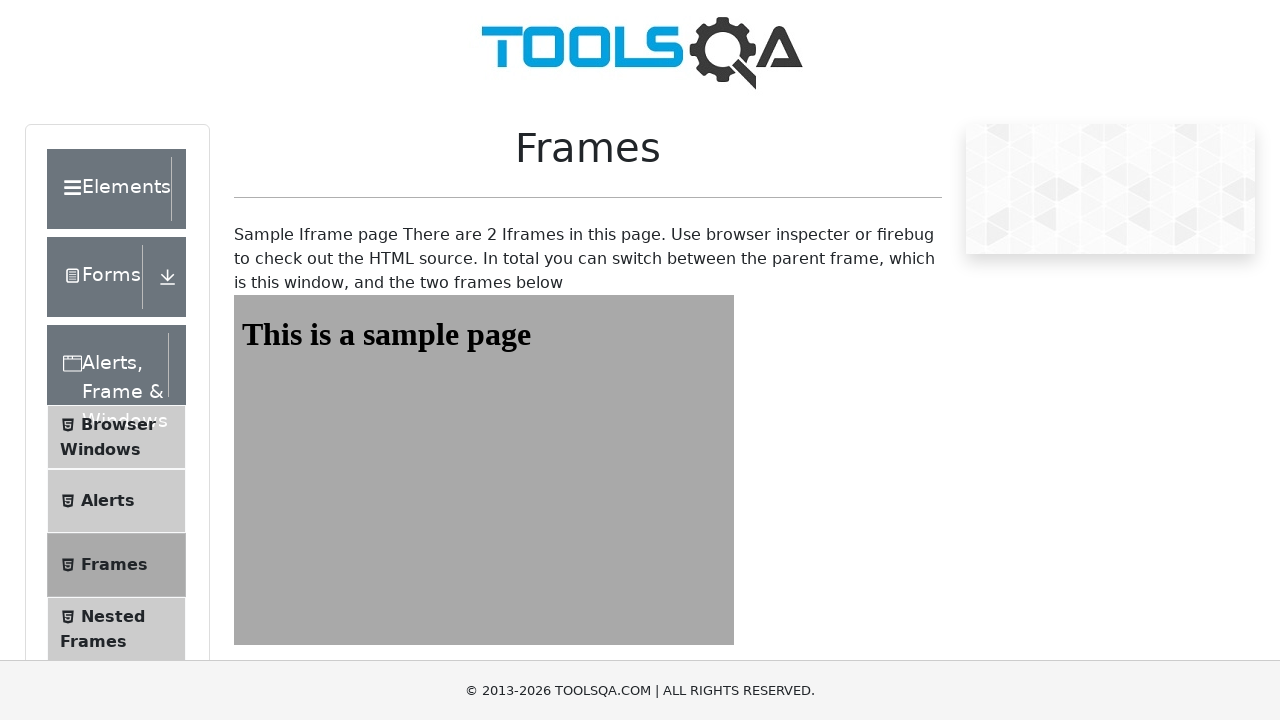